Tests XPath sibling and parent traversal by locating buttons in the header using following-sibling and parent axis, then verifying their text content.

Starting URL: https://rahulshettyacademy.com/AutomationPractice/

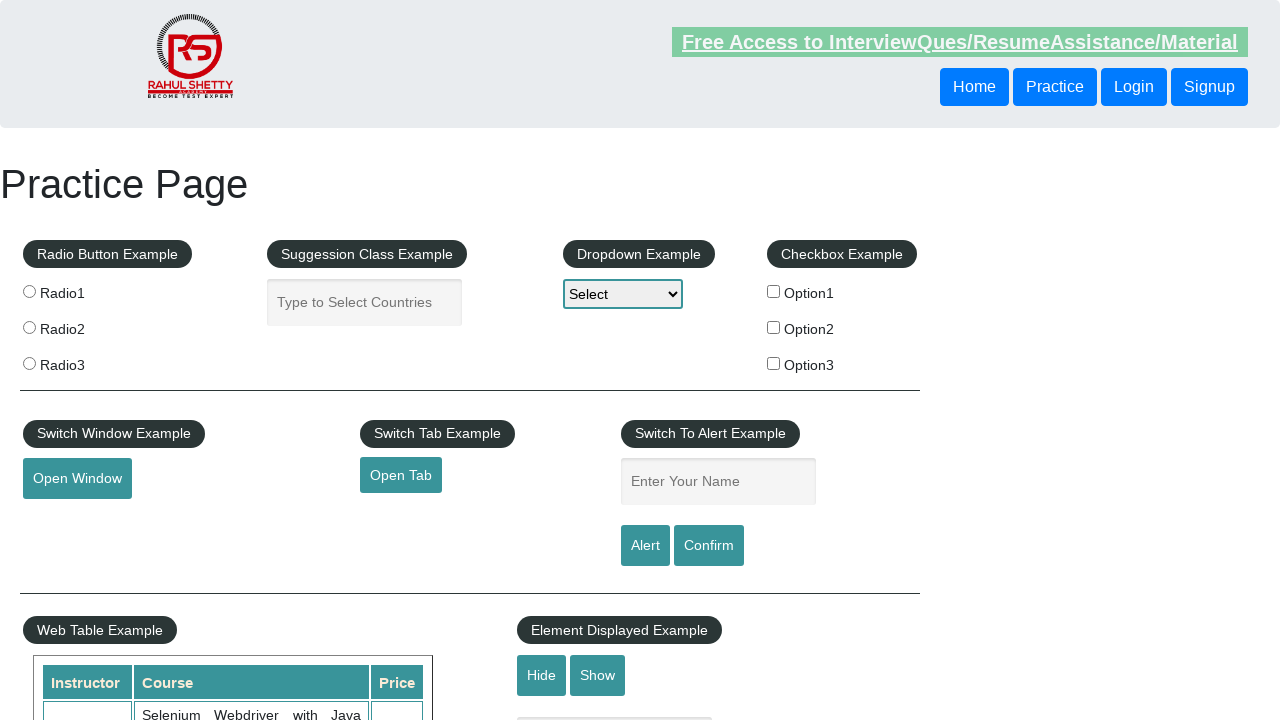

Located button using following-sibling XPath axis and retrieved text content
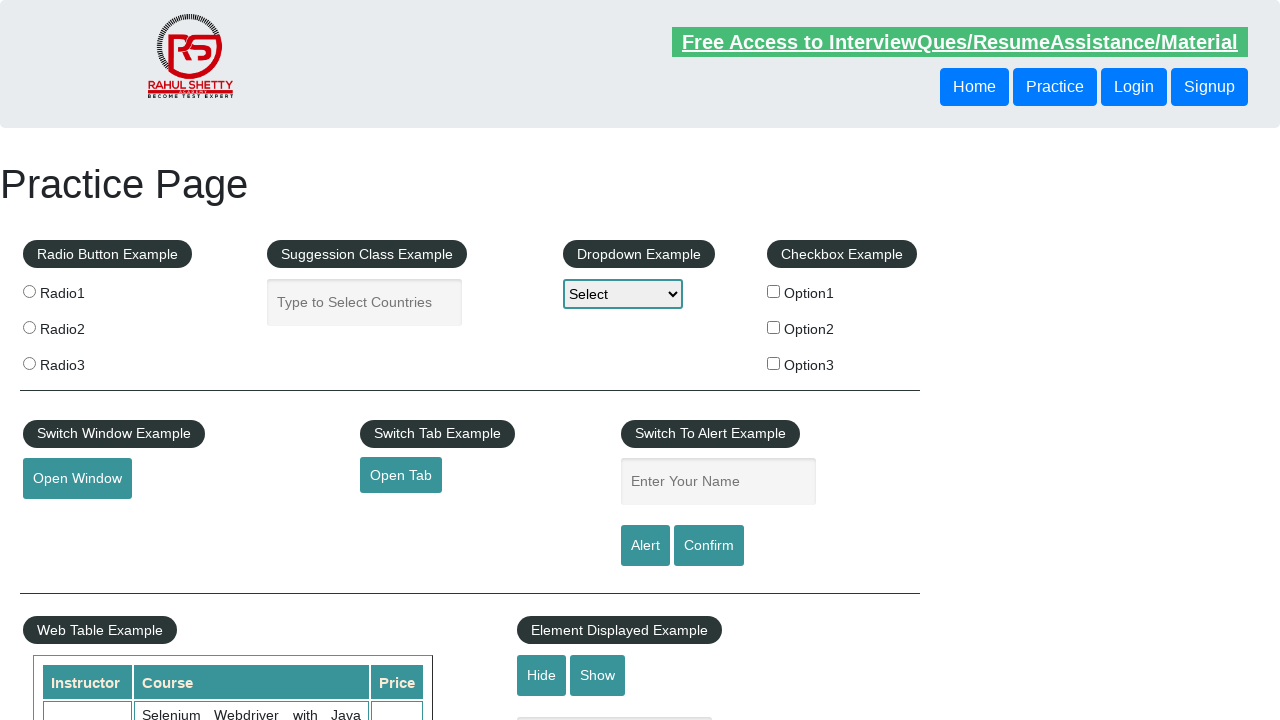

Located button using parent XPath axis and retrieved text content
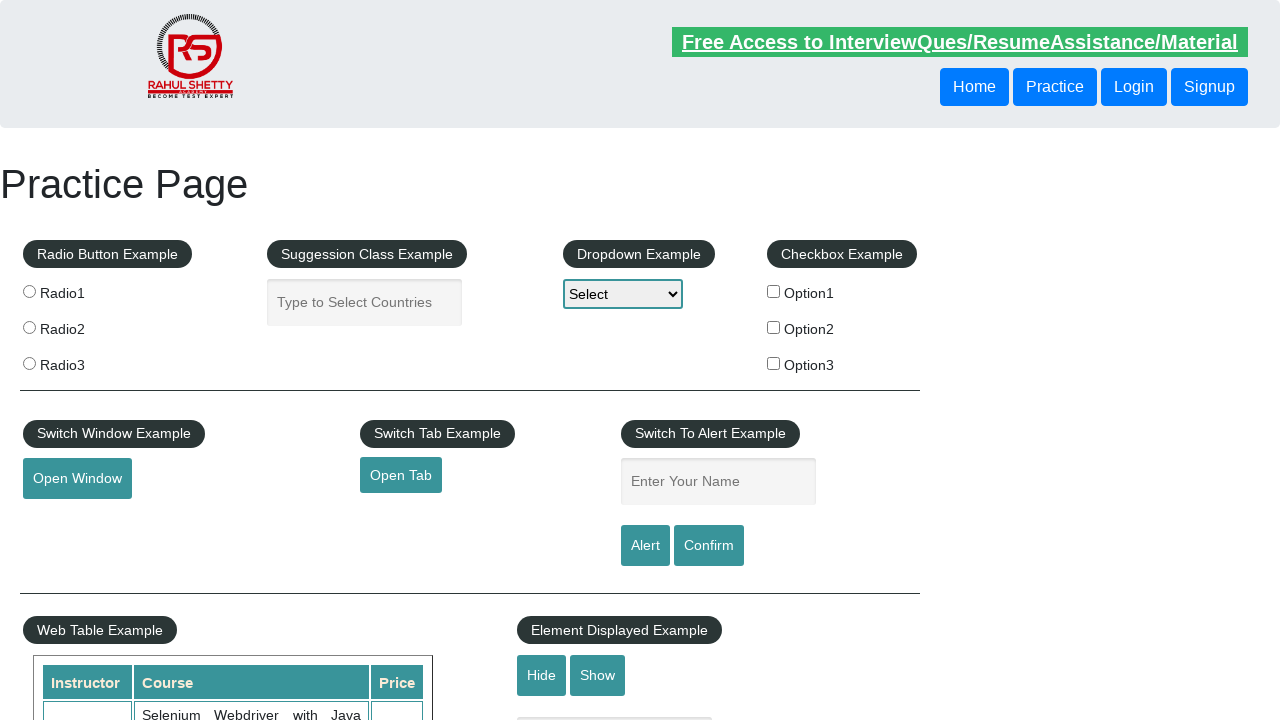

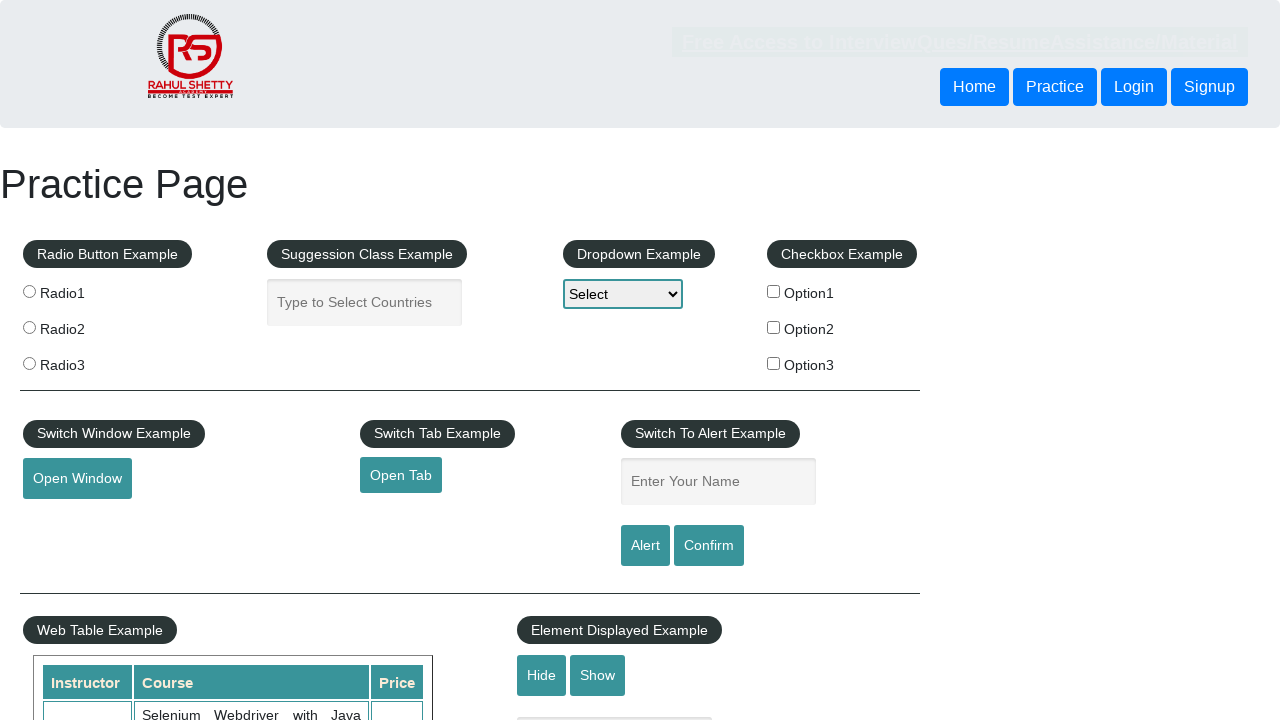